Tests navigation to a frames page and verifies content within a frame by switching to the frame and checking the title.

Starting URL: https://bonigarcia.dev/selenium-webdriver-java/

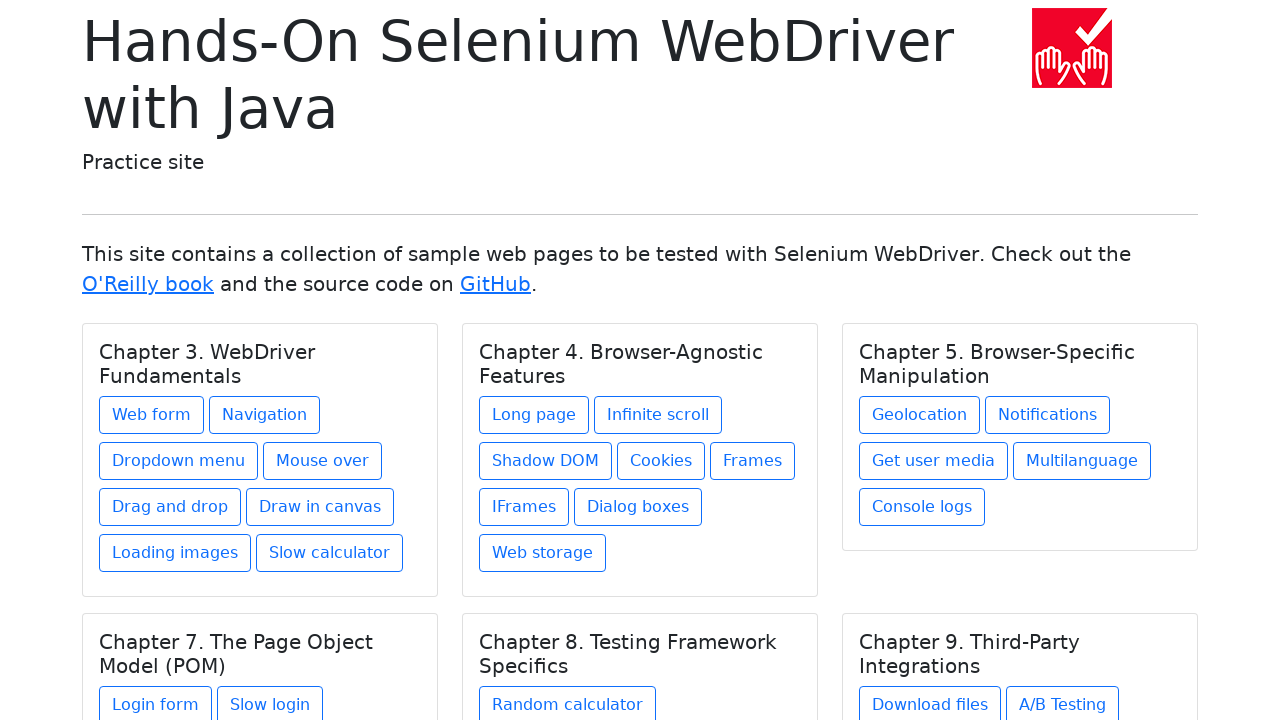

Clicked on frames link in Chapter 4 section at (752, 461) on xpath=//h5[text() = 'Chapter 4. Browser-Agnostic Features']/../a[@href = 'frames
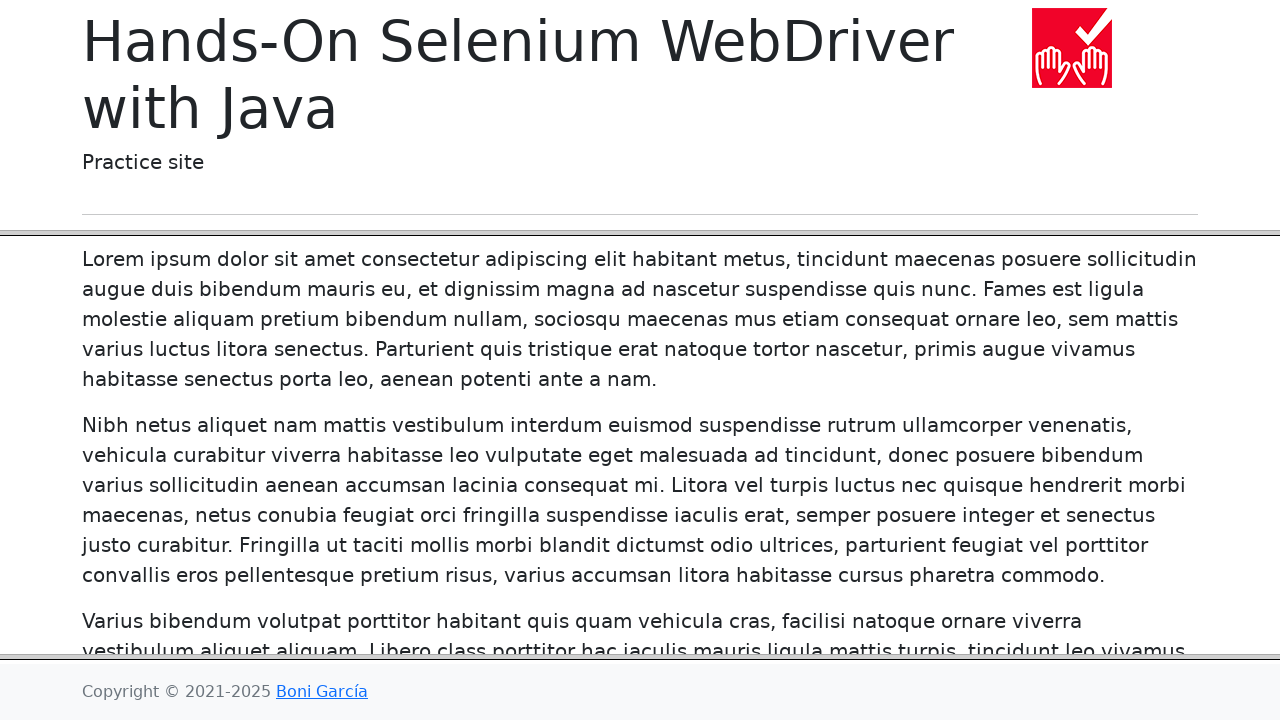

Waited for frame-header frame to load
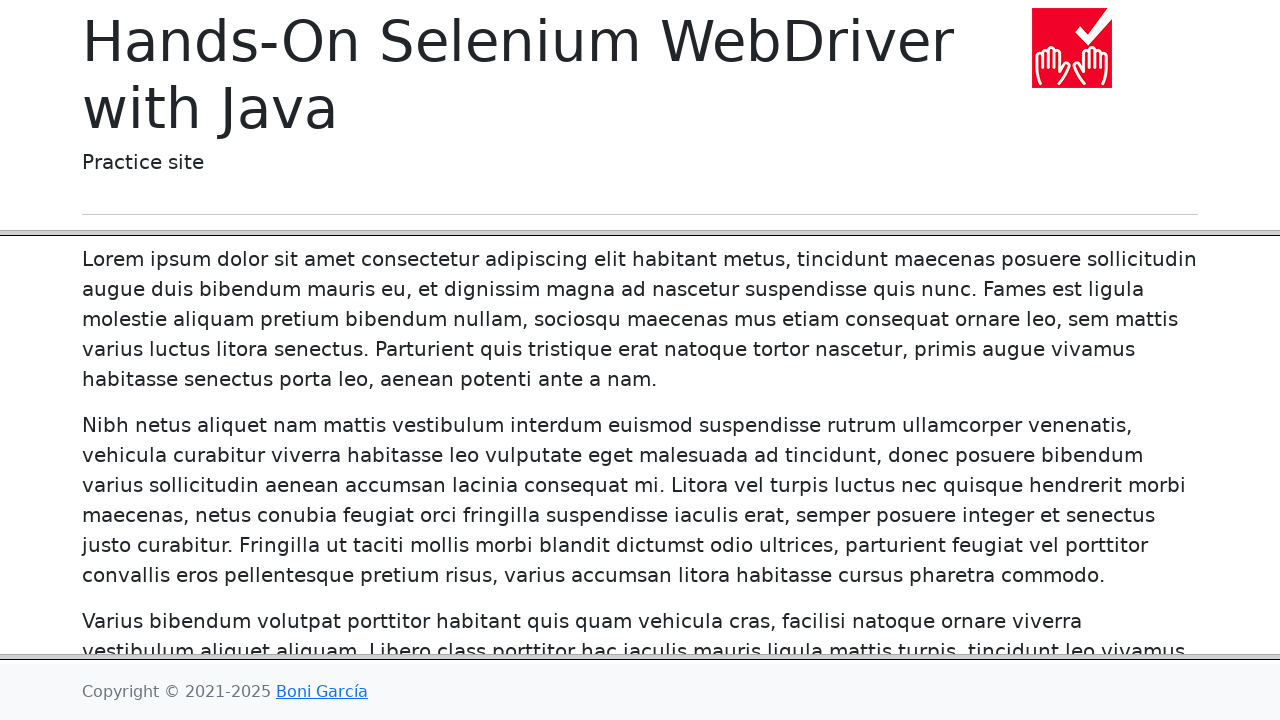

Located frame-header frame
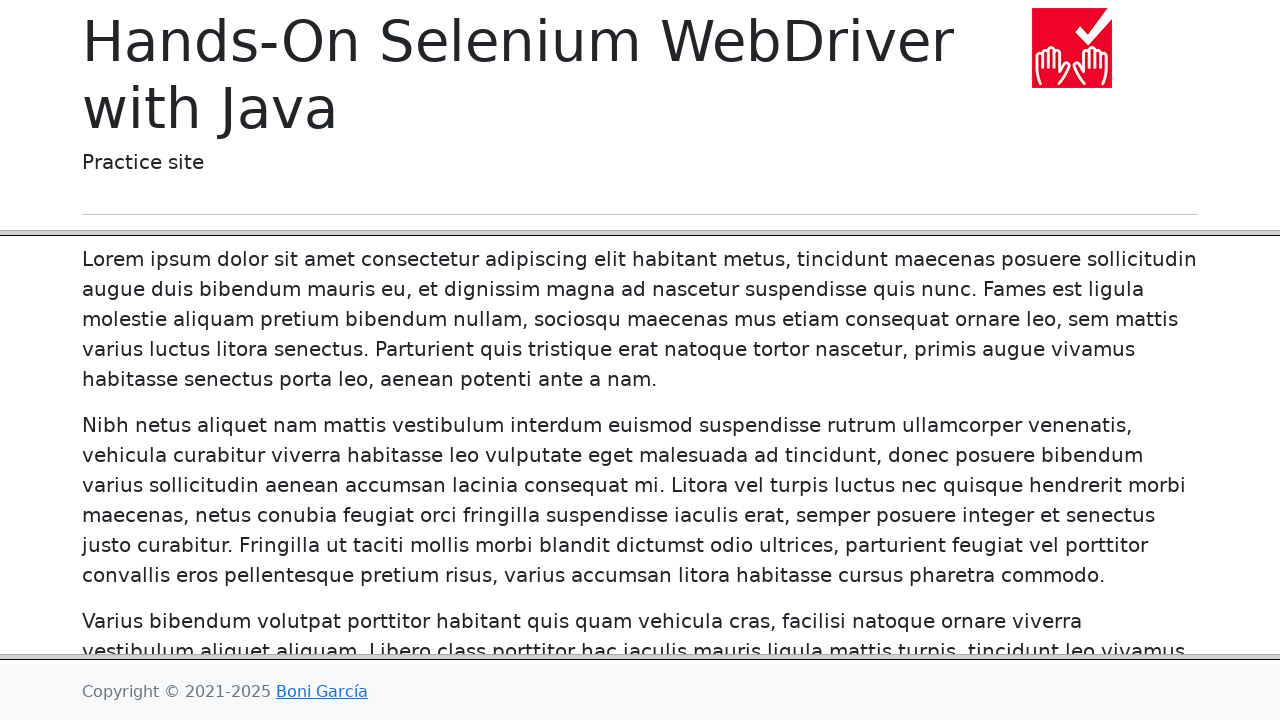

Retrieved title text from frame: Frames
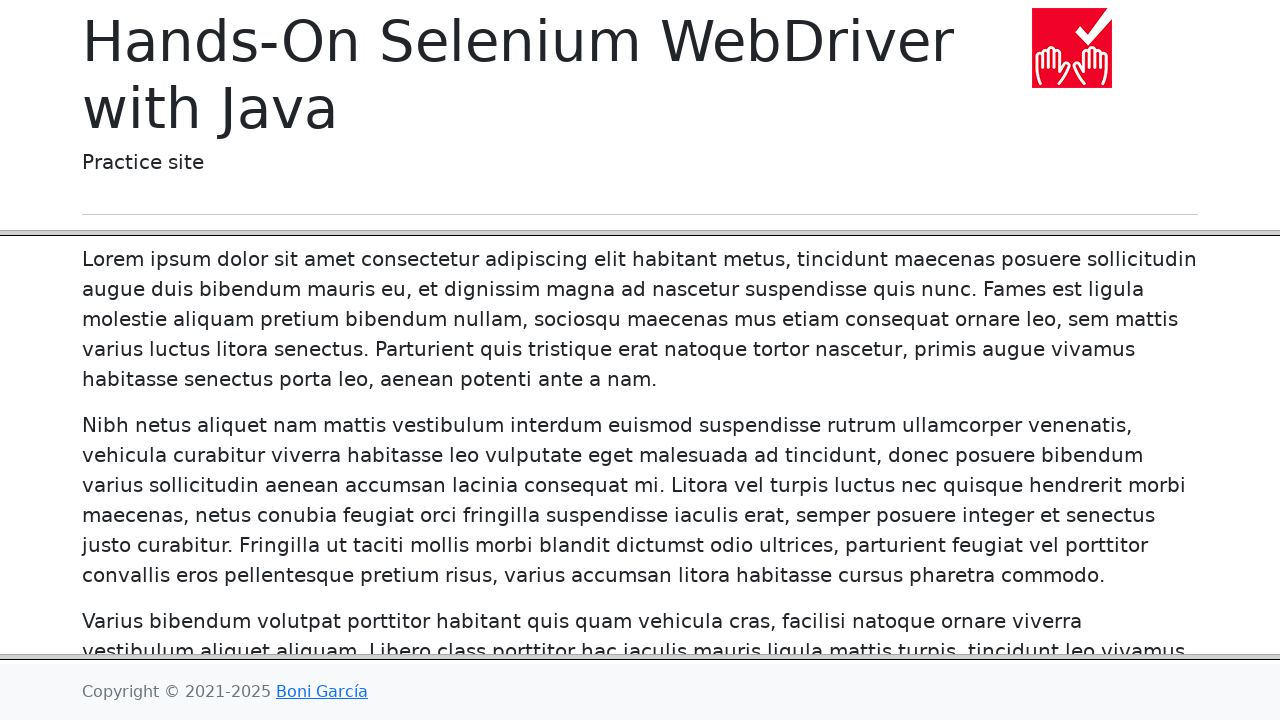

Verified title text equals 'Frames'
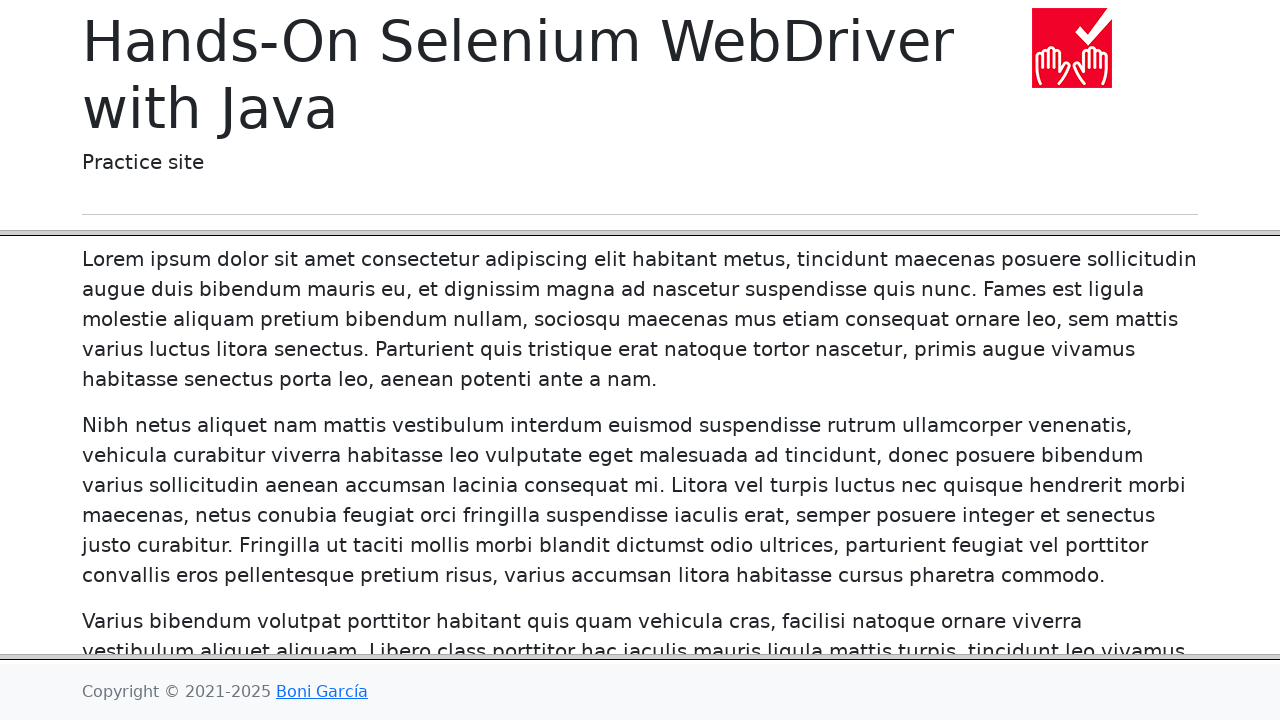

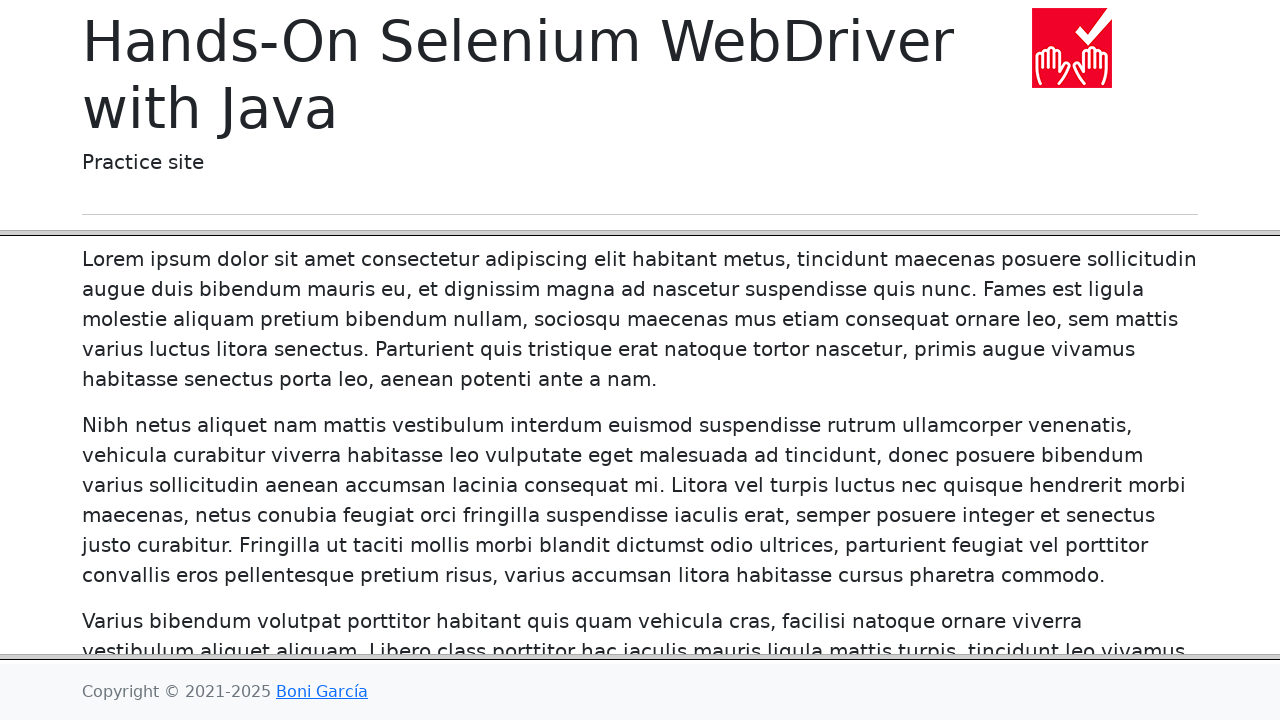